Tests the Test Cases page by navigating to it and verifying the page title

Starting URL: https://automationexercise.com

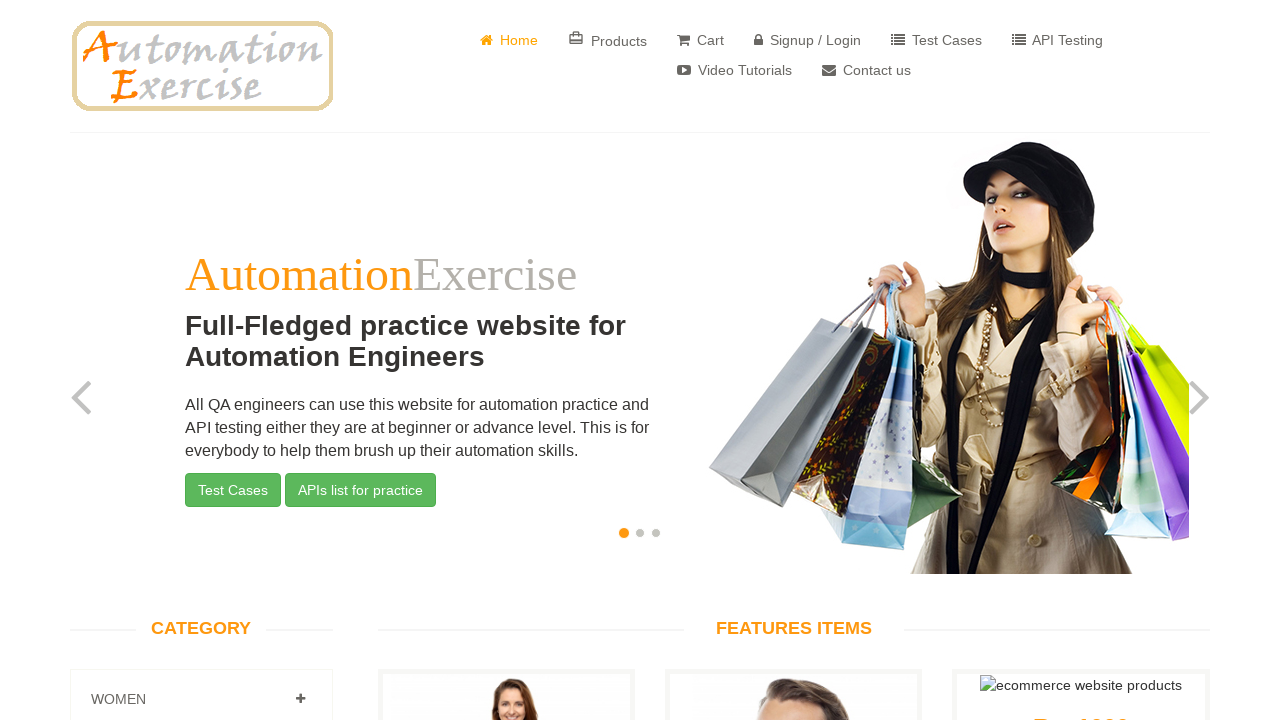

Clicked on Test Cases link at (936, 40) on a:has-text('Test Cases')
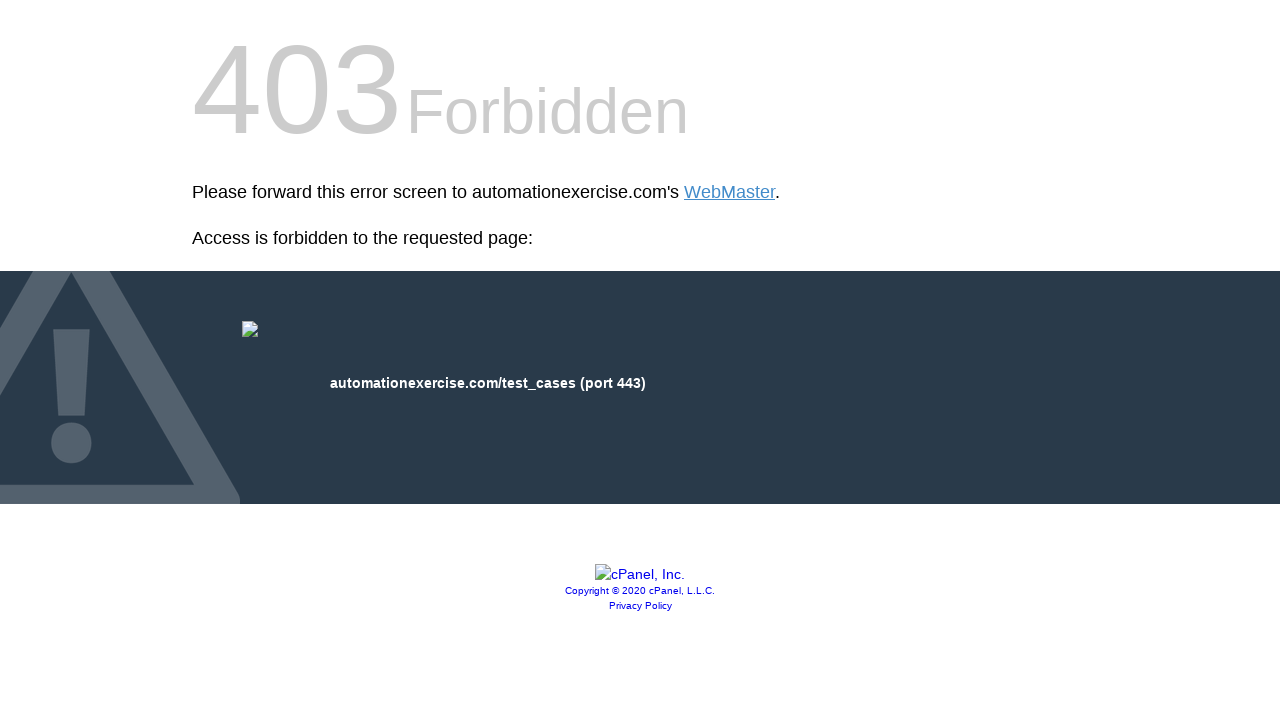

Test Cases page loaded successfully
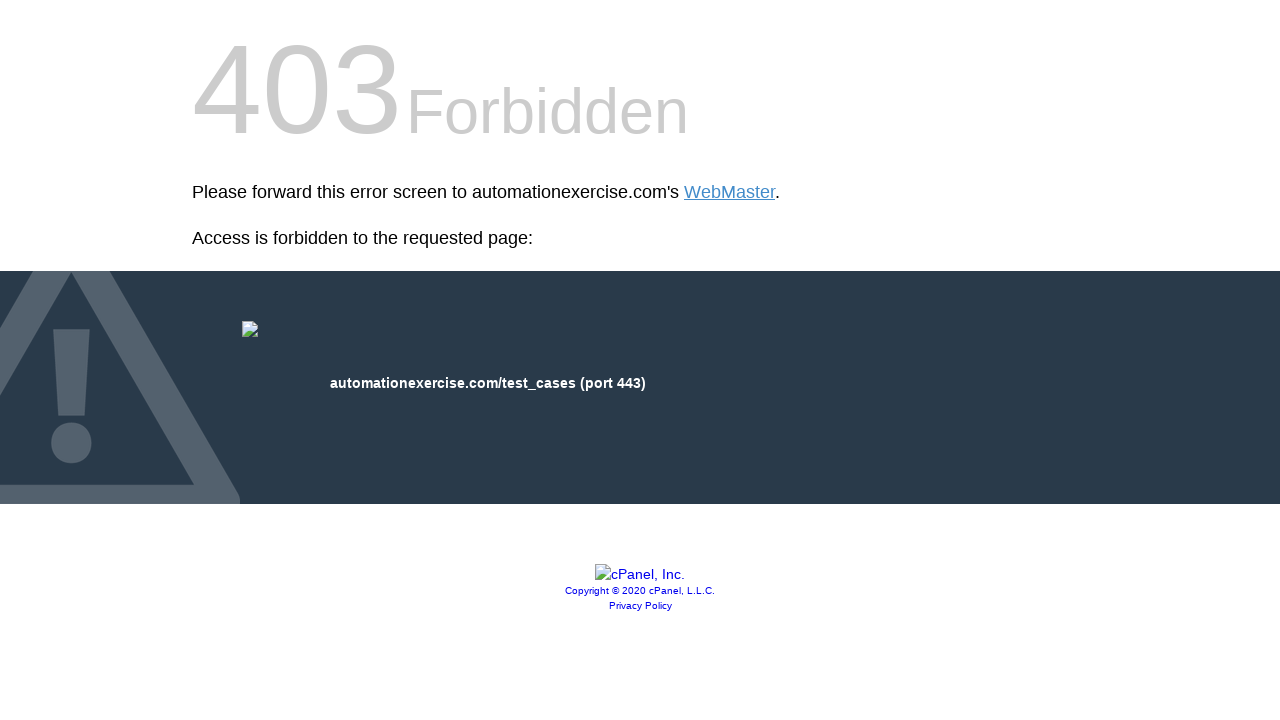

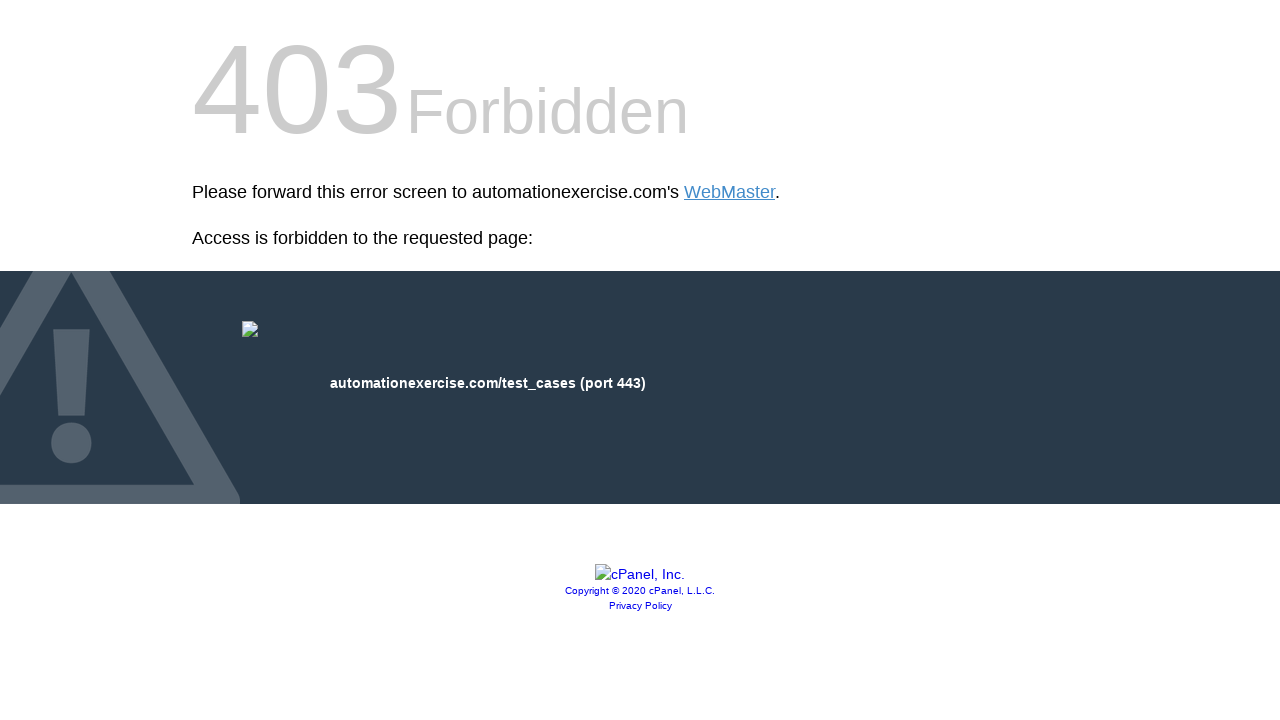